Tests file upload functionality by selecting a file and accepting the resulting alert dialog

Starting URL: https://tech-training-qacircle.github.io/locator-practice/src/locatorPractice.html

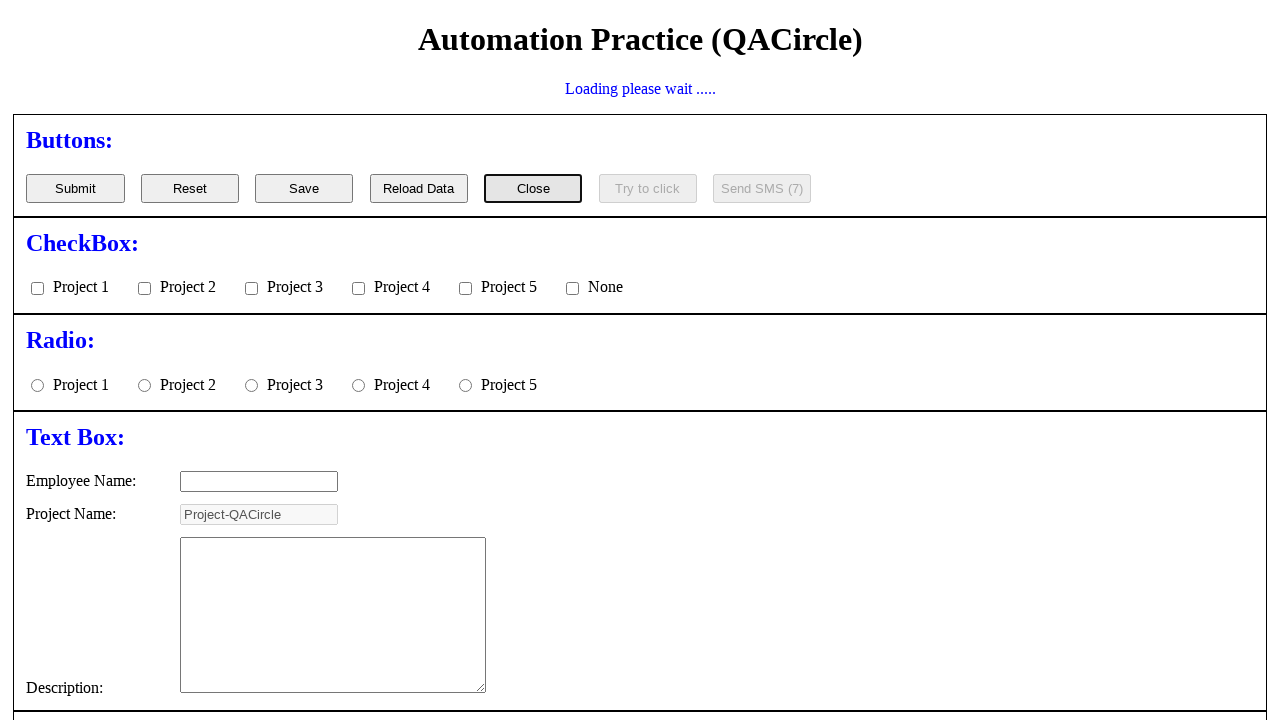

Created temporary CSV file for upload
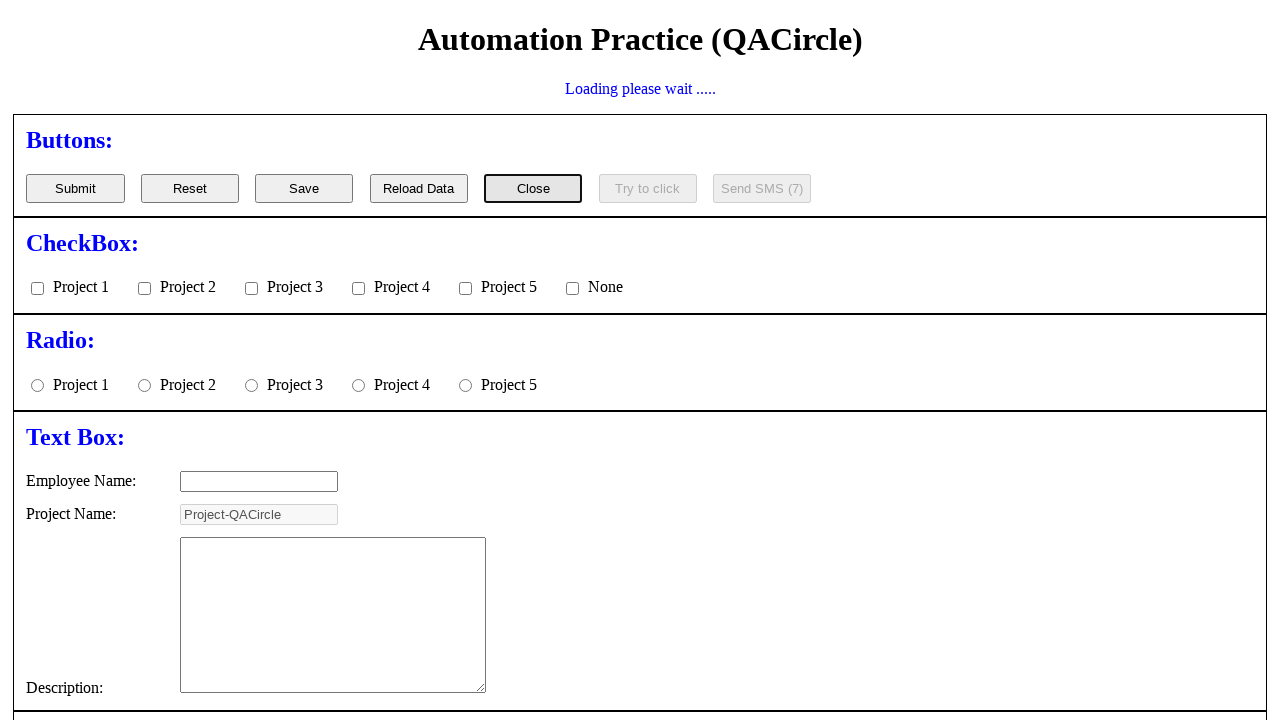

Selected CSV file for upload using file input element
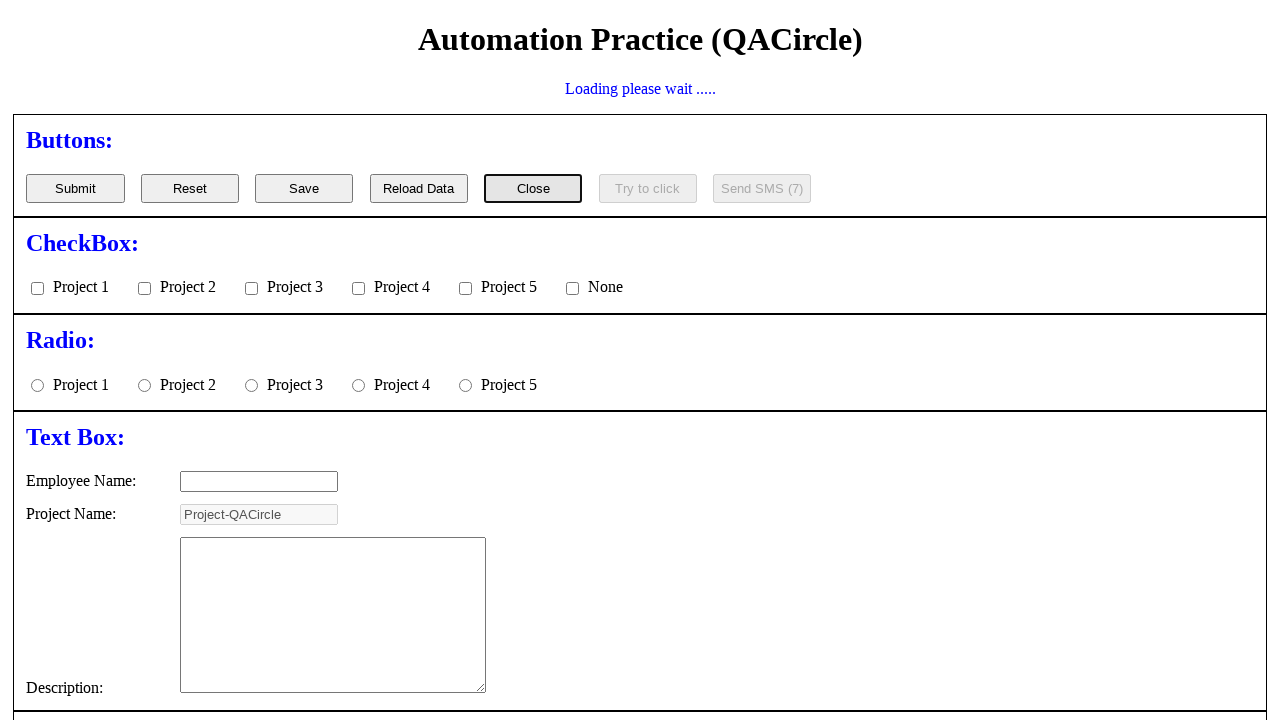

Set up dialog handler to accept alert after upload
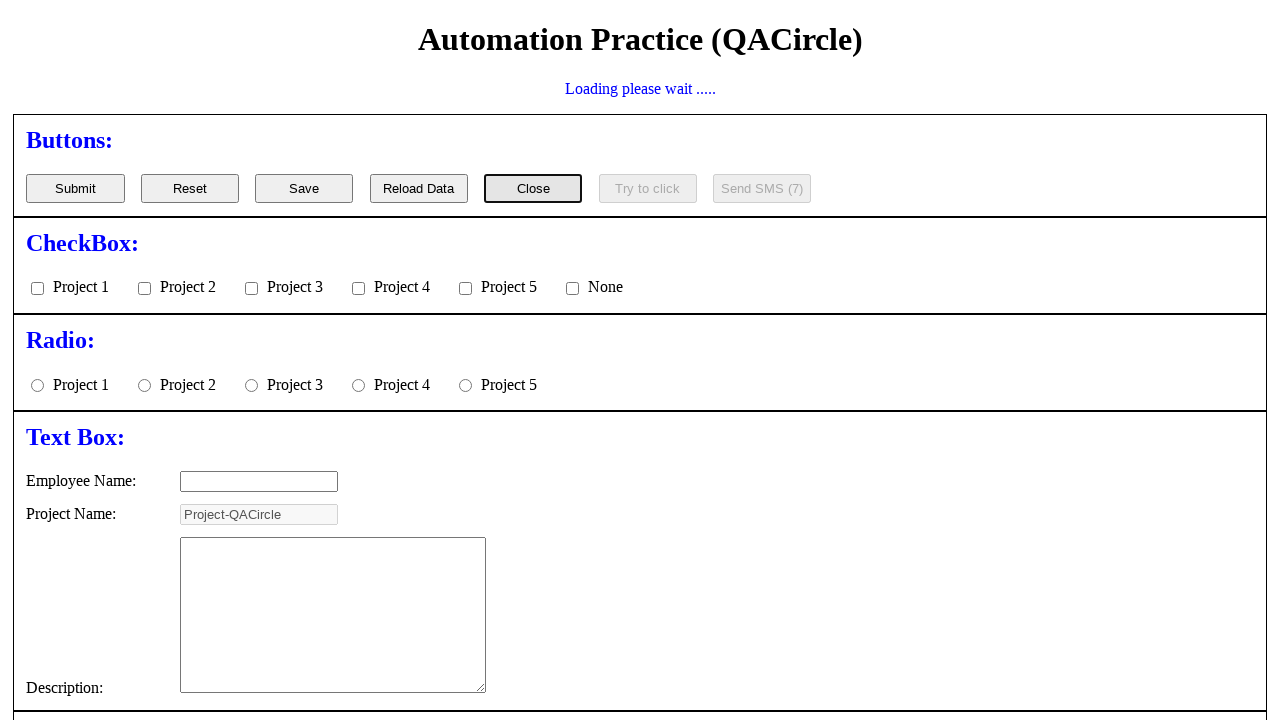

Waited 2 seconds for alert dialog to appear and be accepted
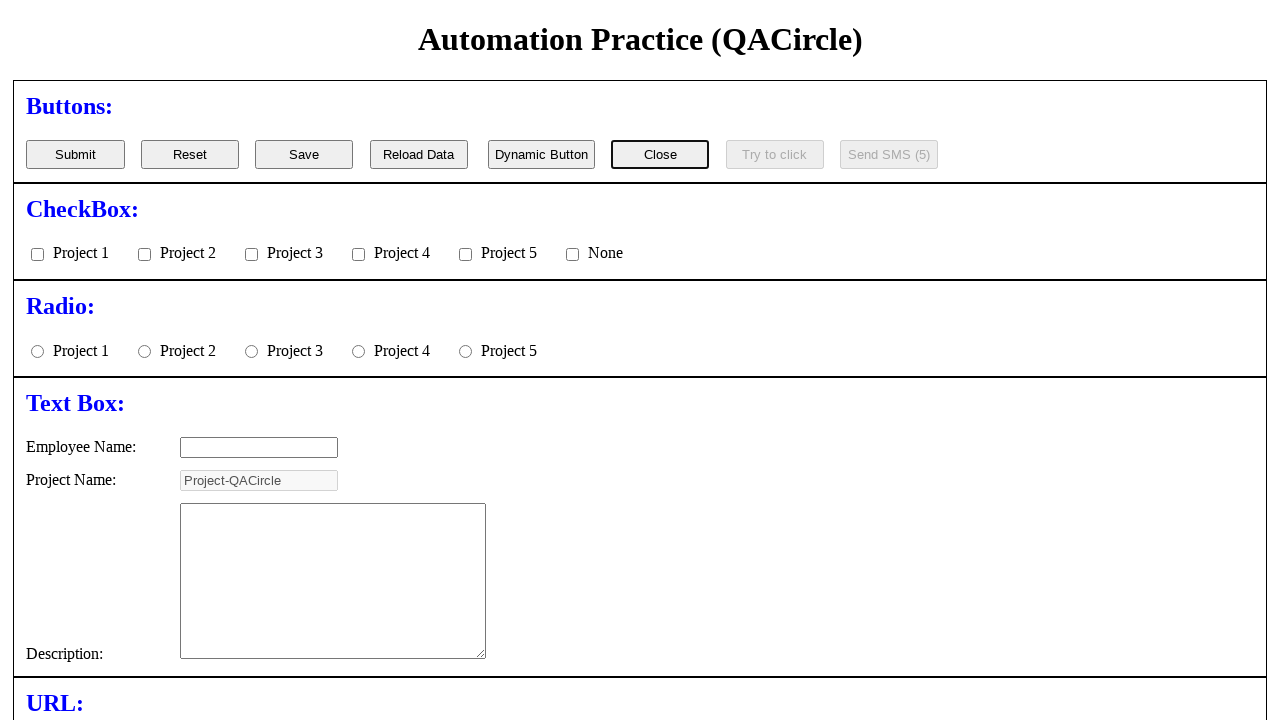

Cleaned up temporary CSV file
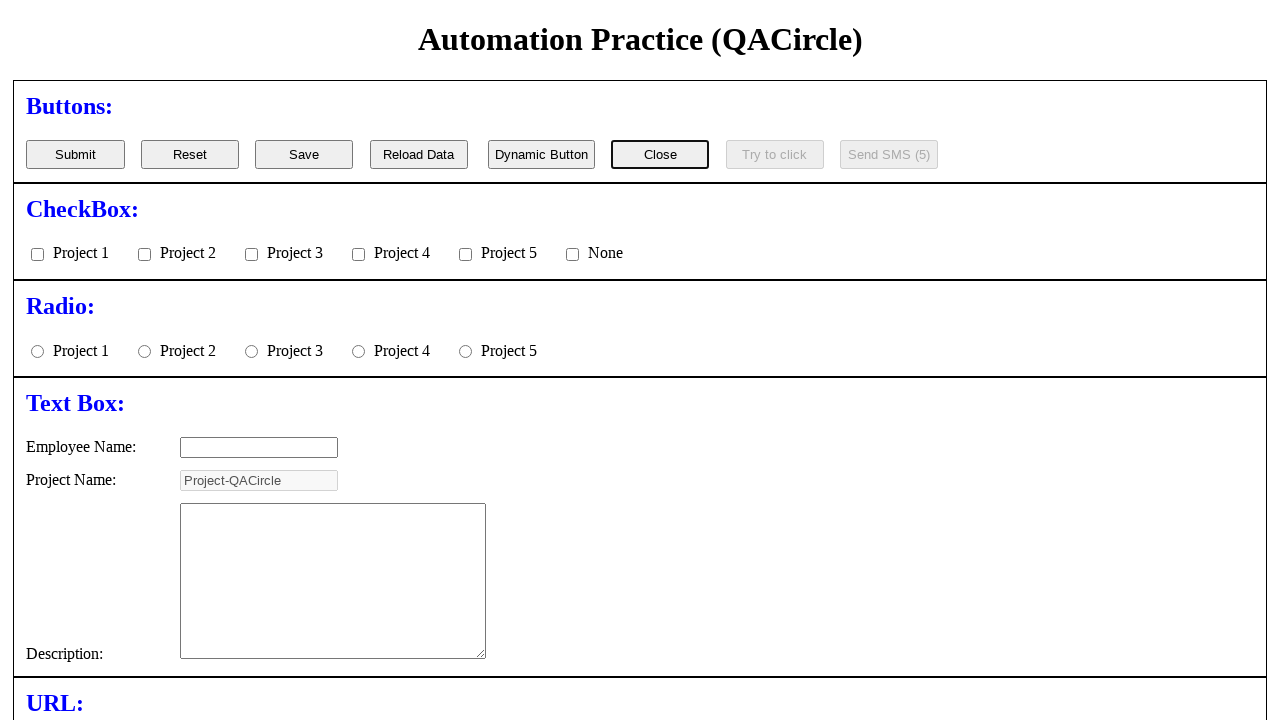

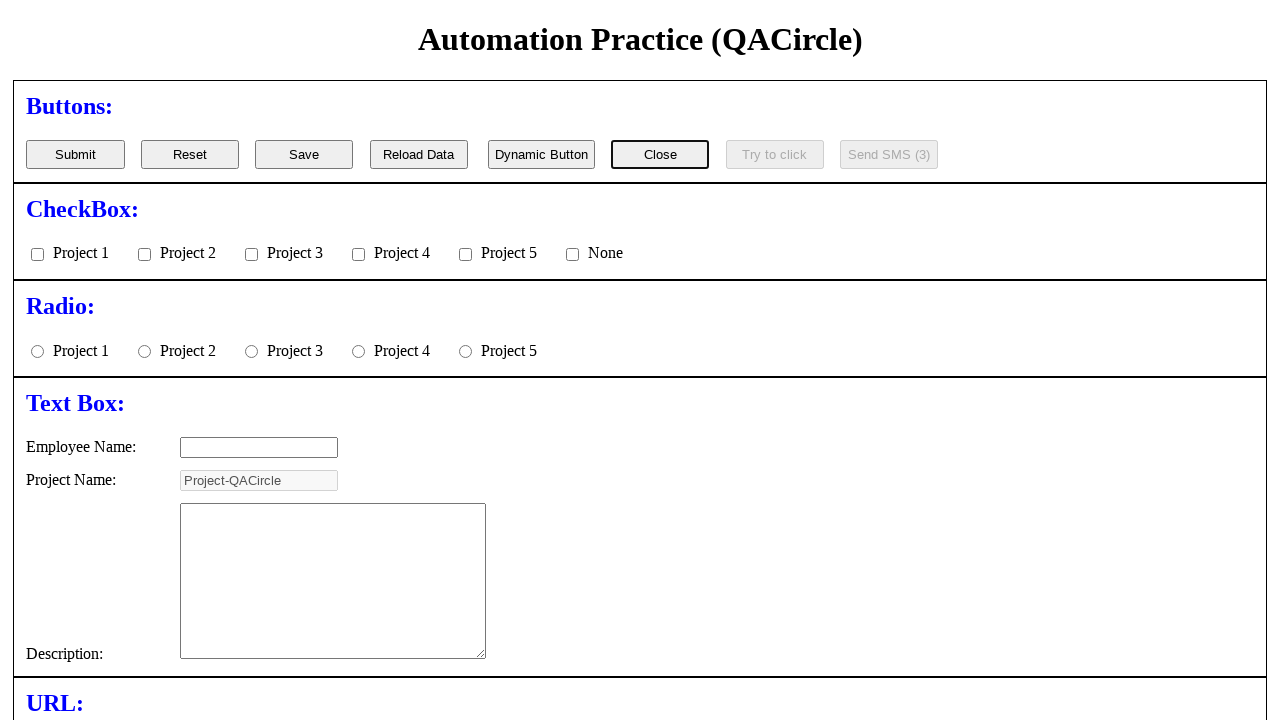